Tests browser window resizing by setting the viewport to a small dimension (200x400) and then maximizing the window.

Starting URL: https://www.seleniumhq.org/

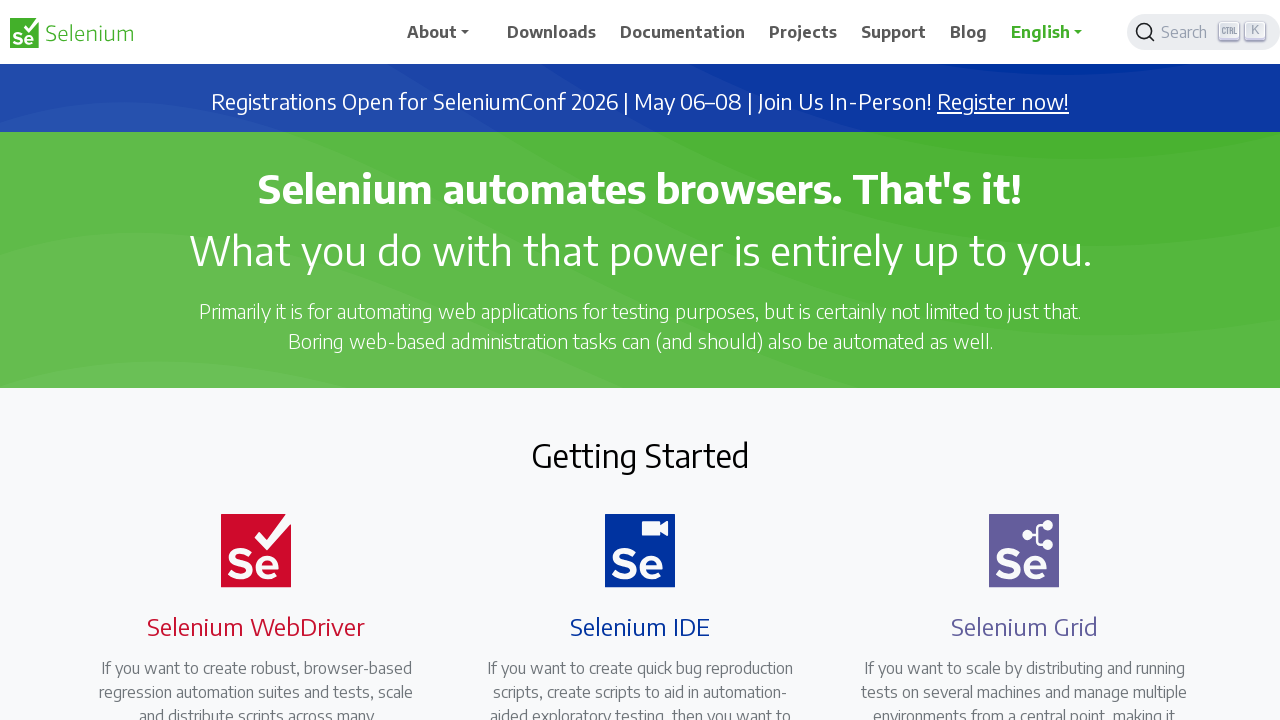

Set viewport to small dimensions (200x400)
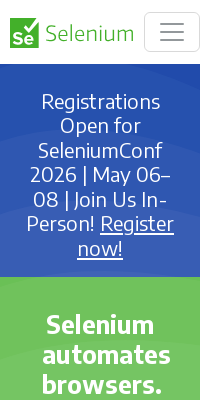

Maximized viewport to 1920x1080
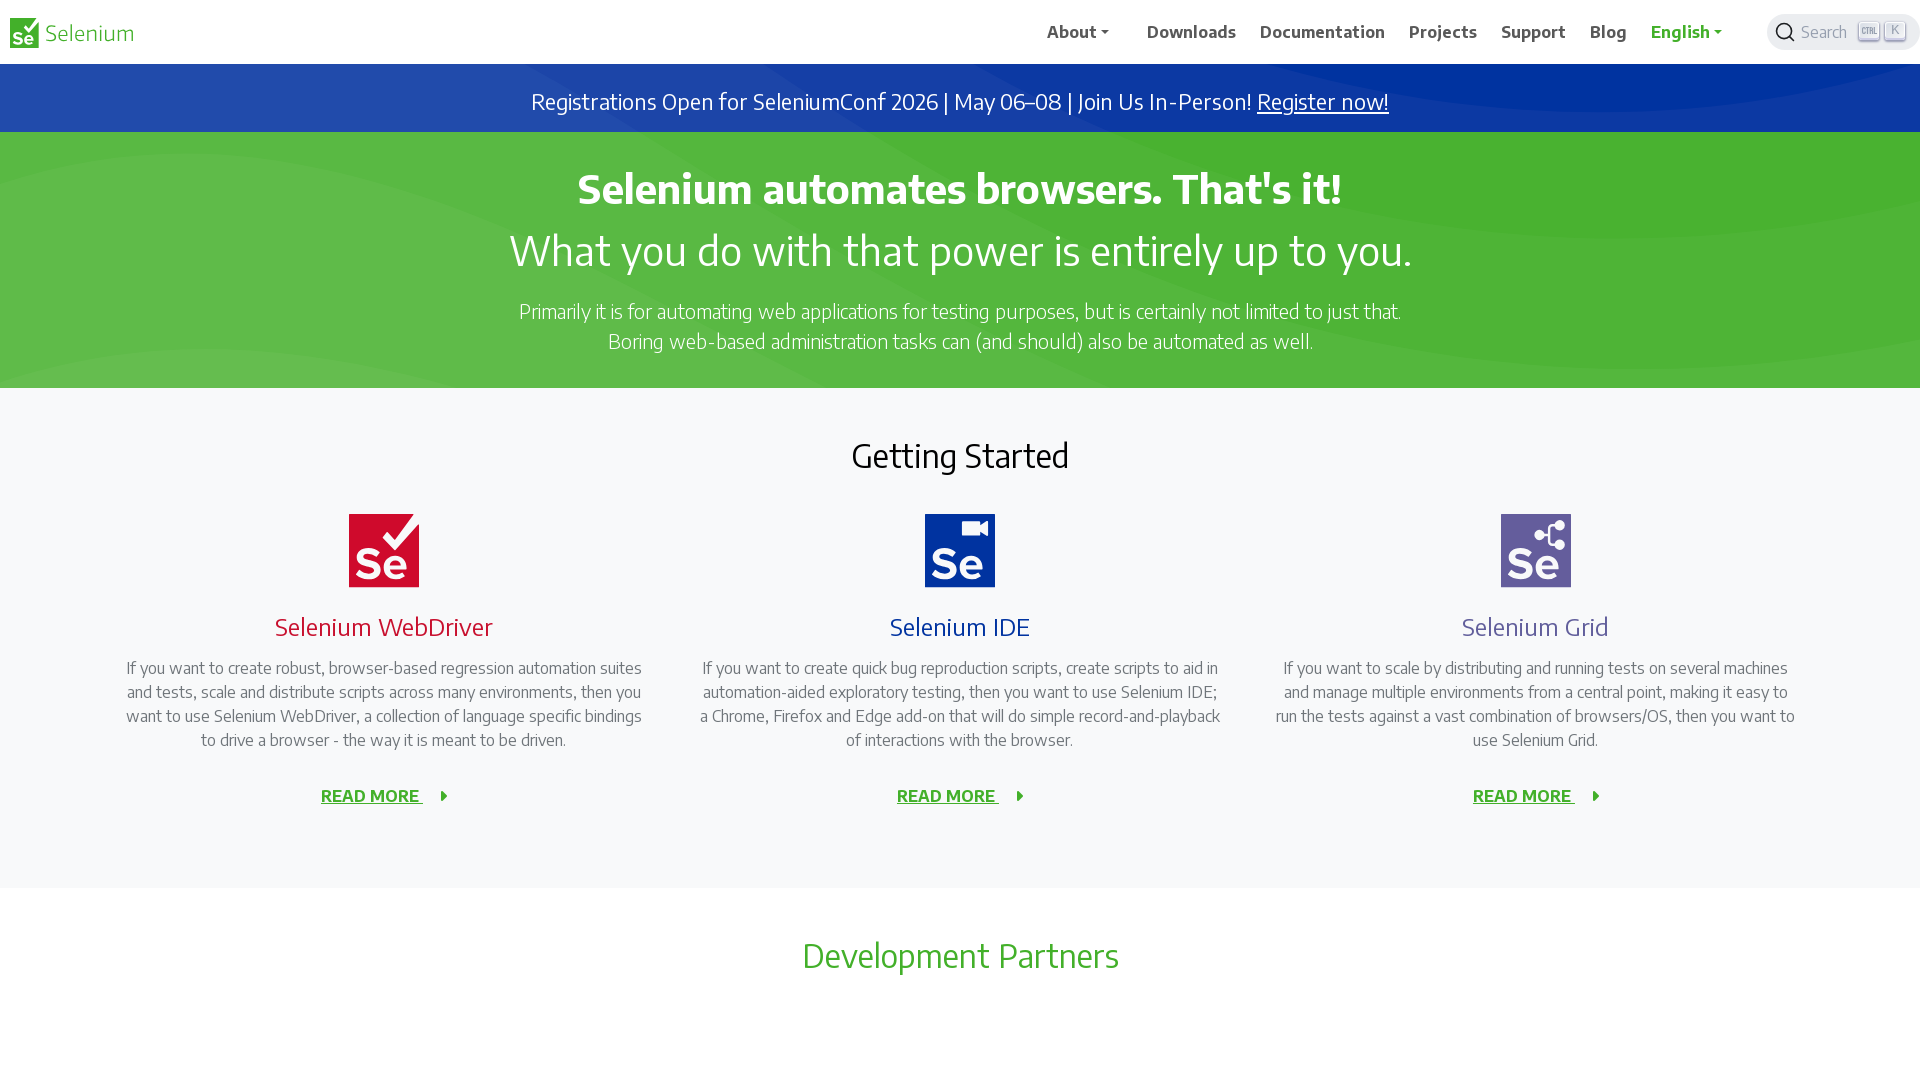

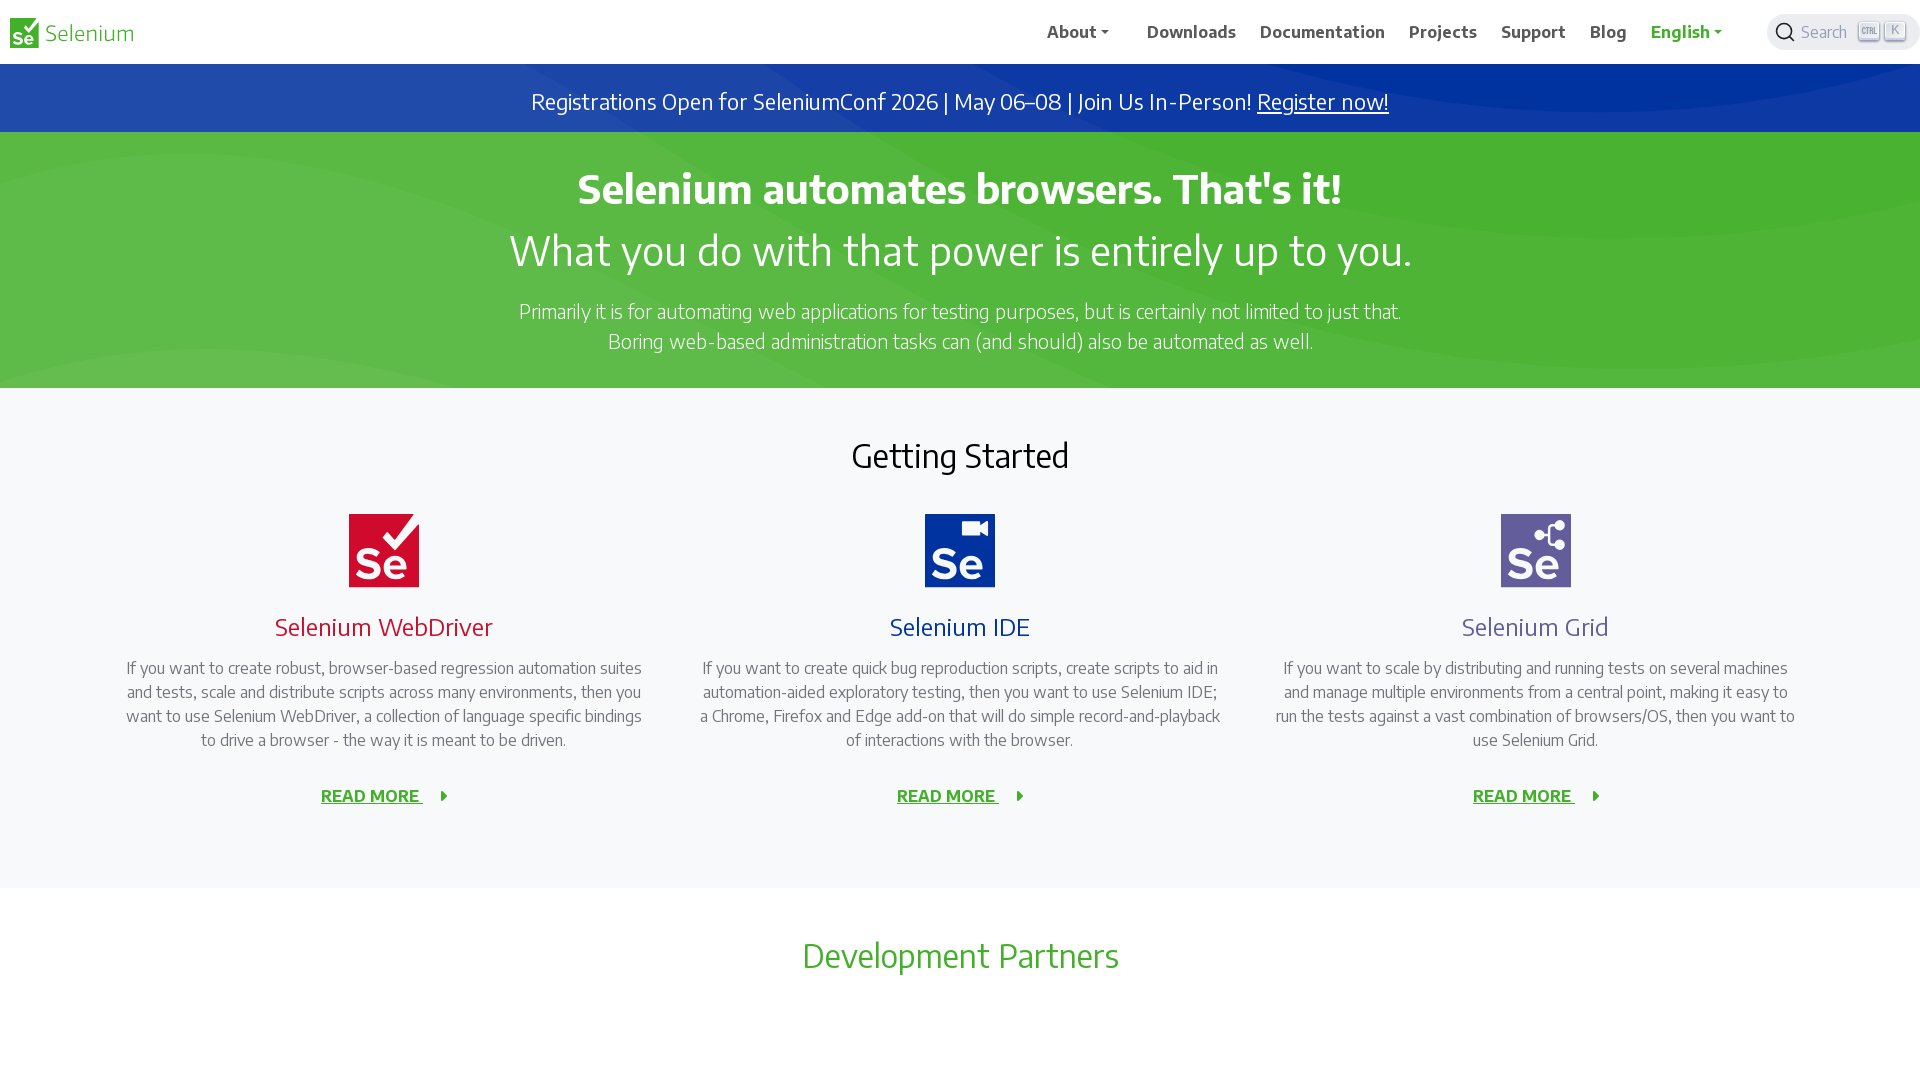